Confirms the discovery page is online by clicking the discovery tab in the navigation and verifying the page title contains 'Discover'

Starting URL: http://www.hydroshare.org

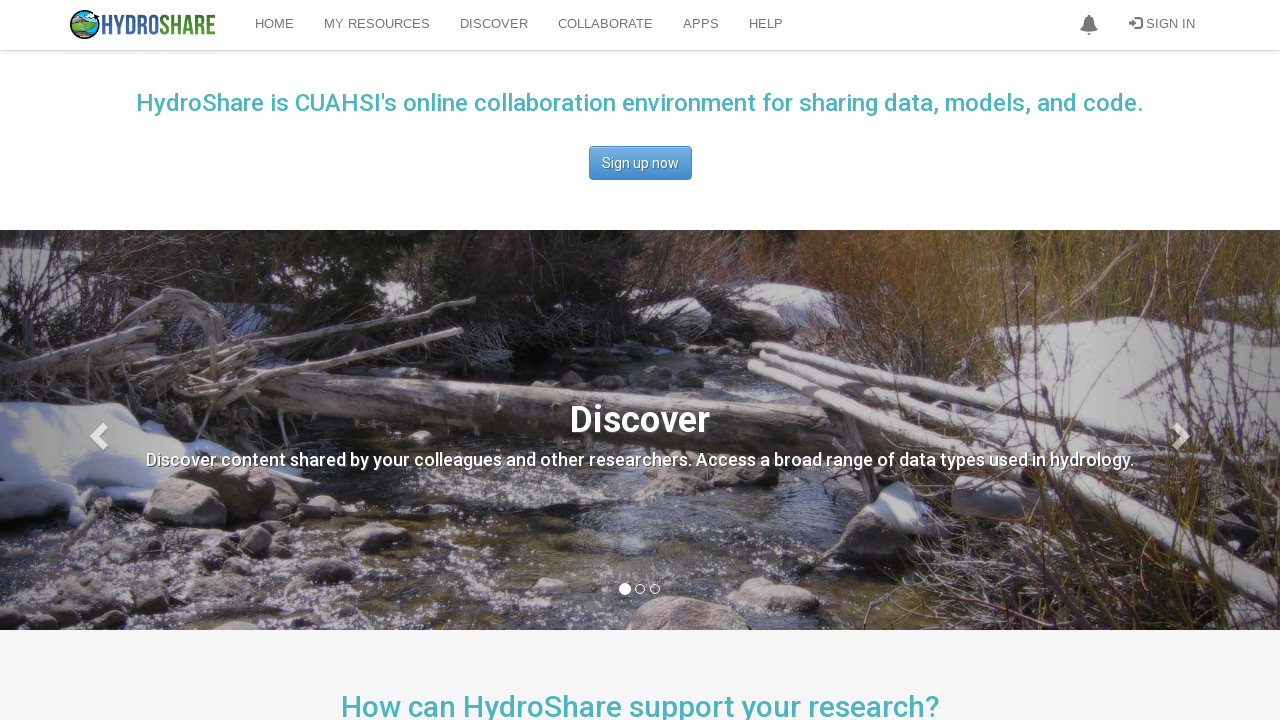

Clicked on the Discovery tab in the navigation menu at (494, 24) on #dropdown-menu-search
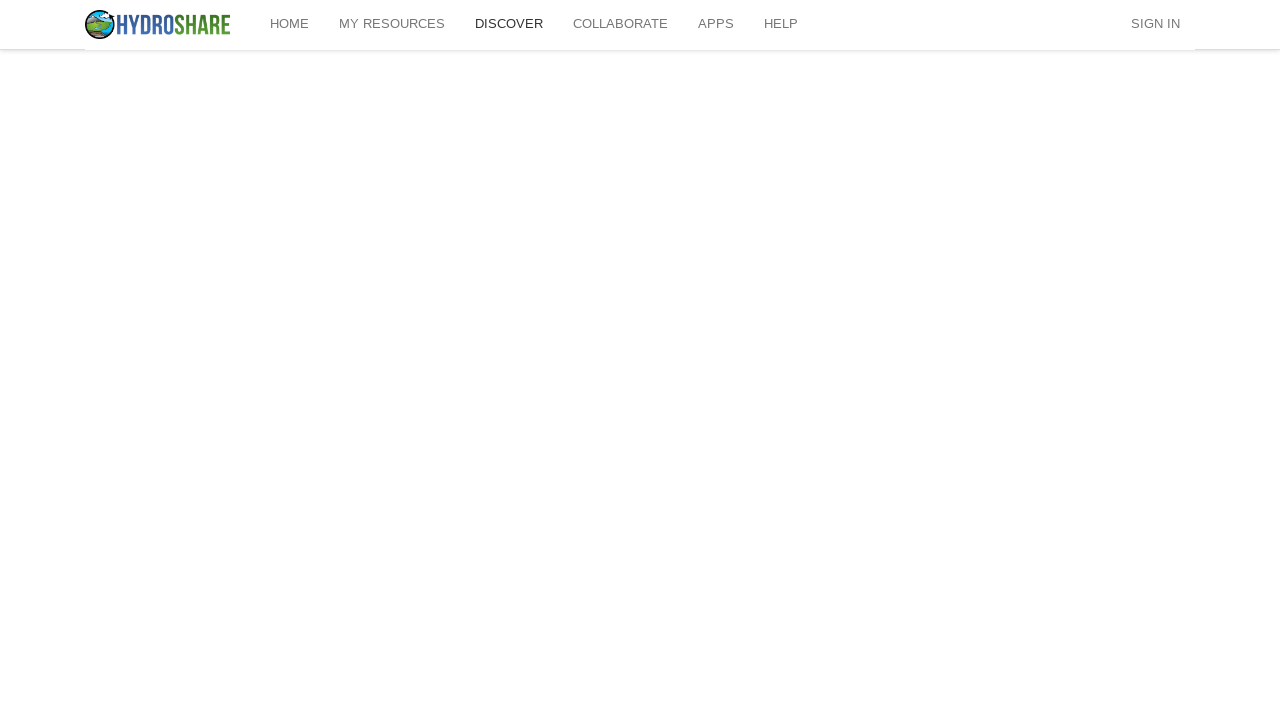

Waited for page to complete loading (domcontentloaded)
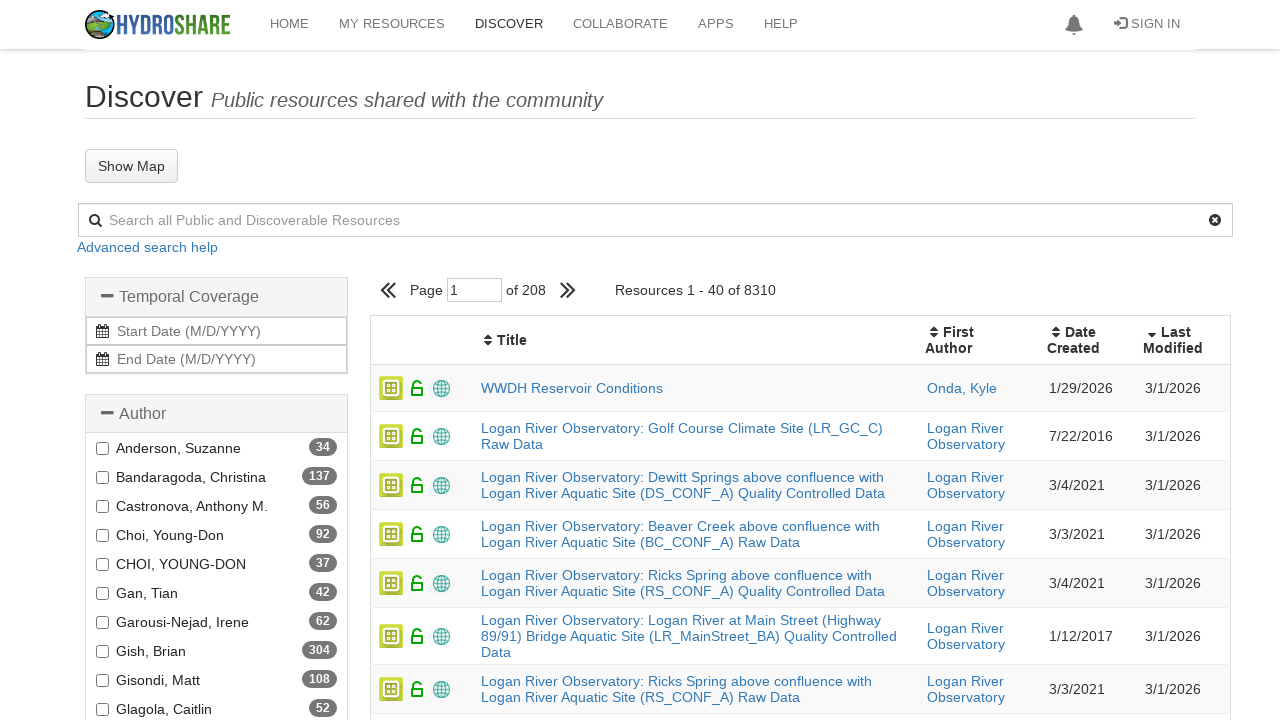

Verified page title contains 'Discover'
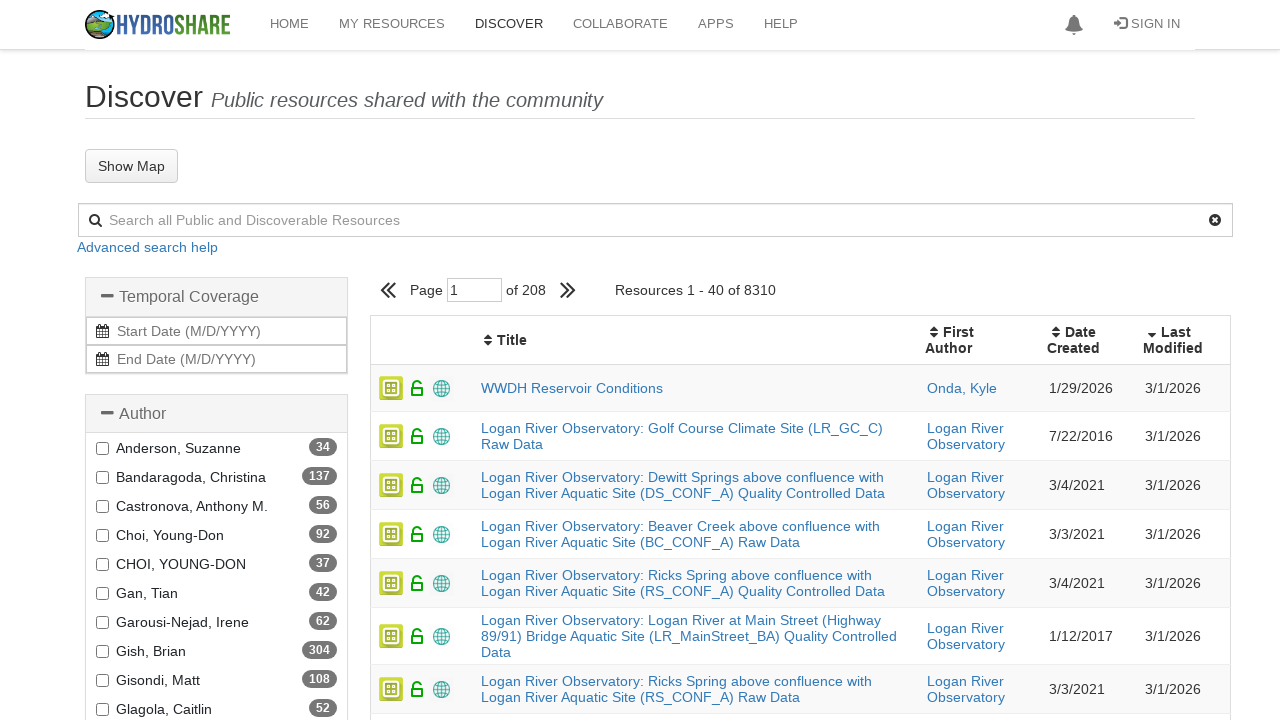

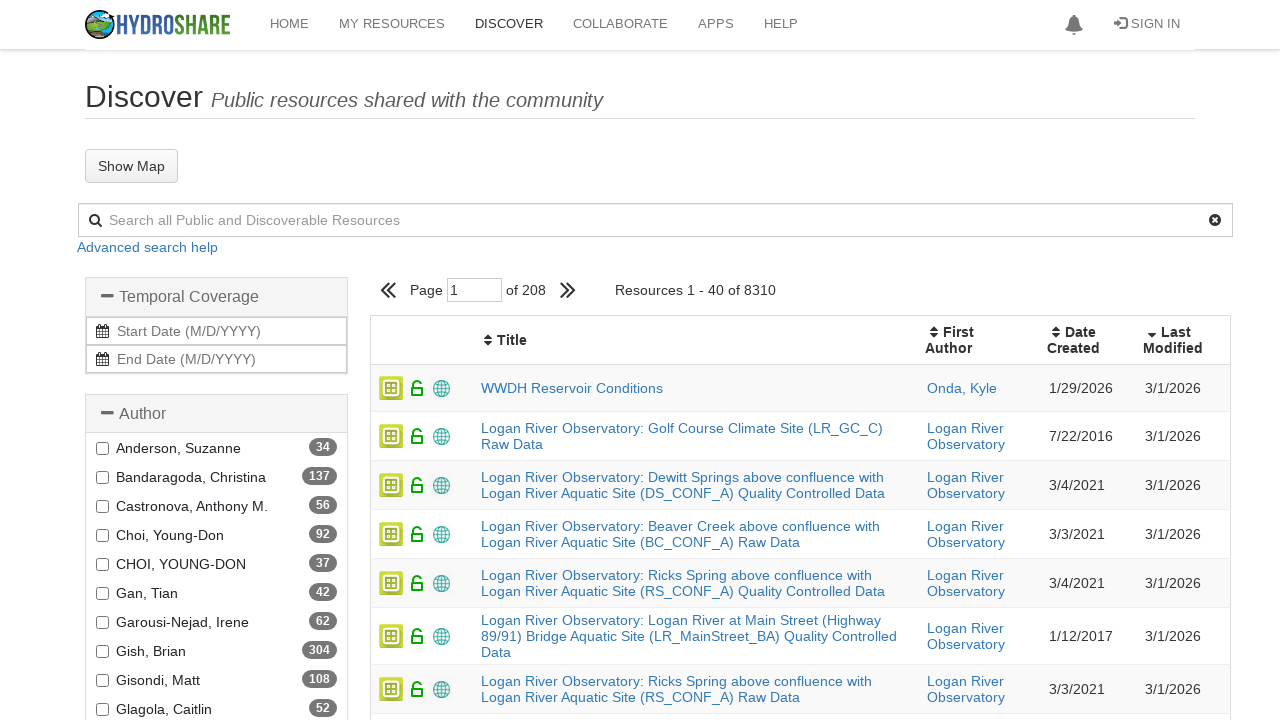